Tests checkbox selection by navigating to a testing form and selecting the cricket checkbox option

Starting URL: https://seleniumautomationpractice.blogspot.com/

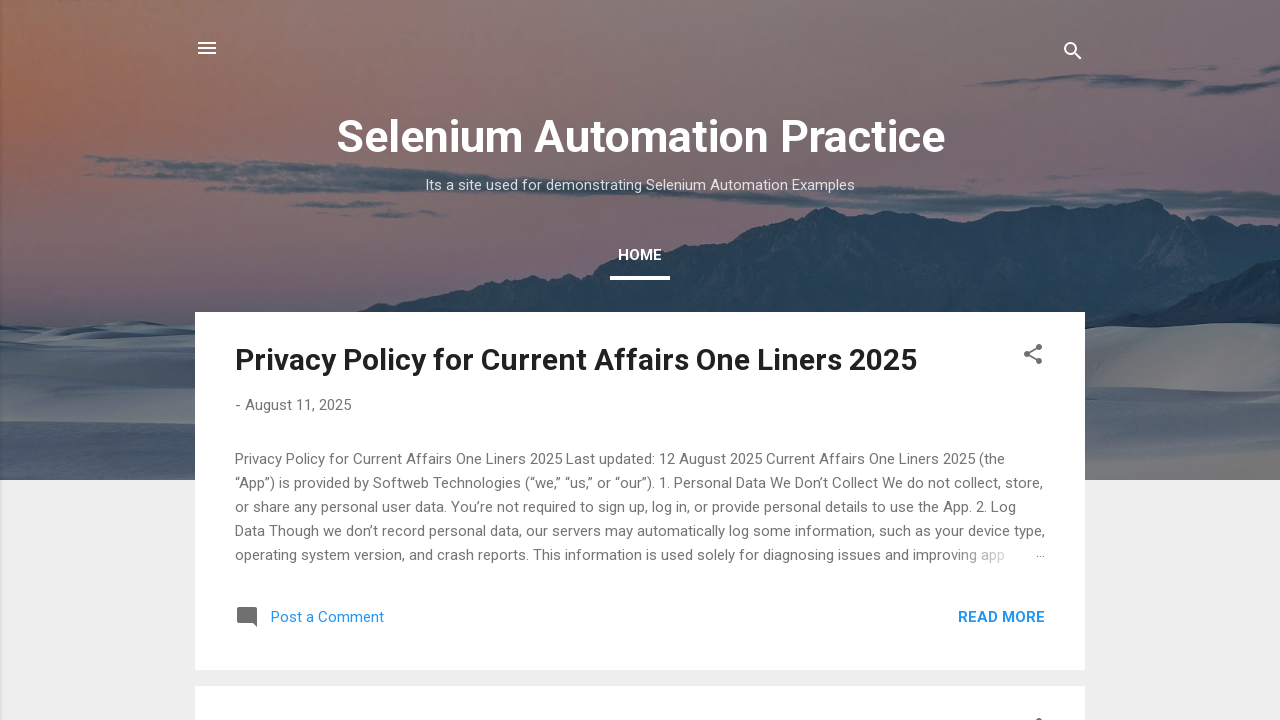

Clicked on Testing form page link at (364, 703) on xpath=//a[contains(text(), 'Testing')]
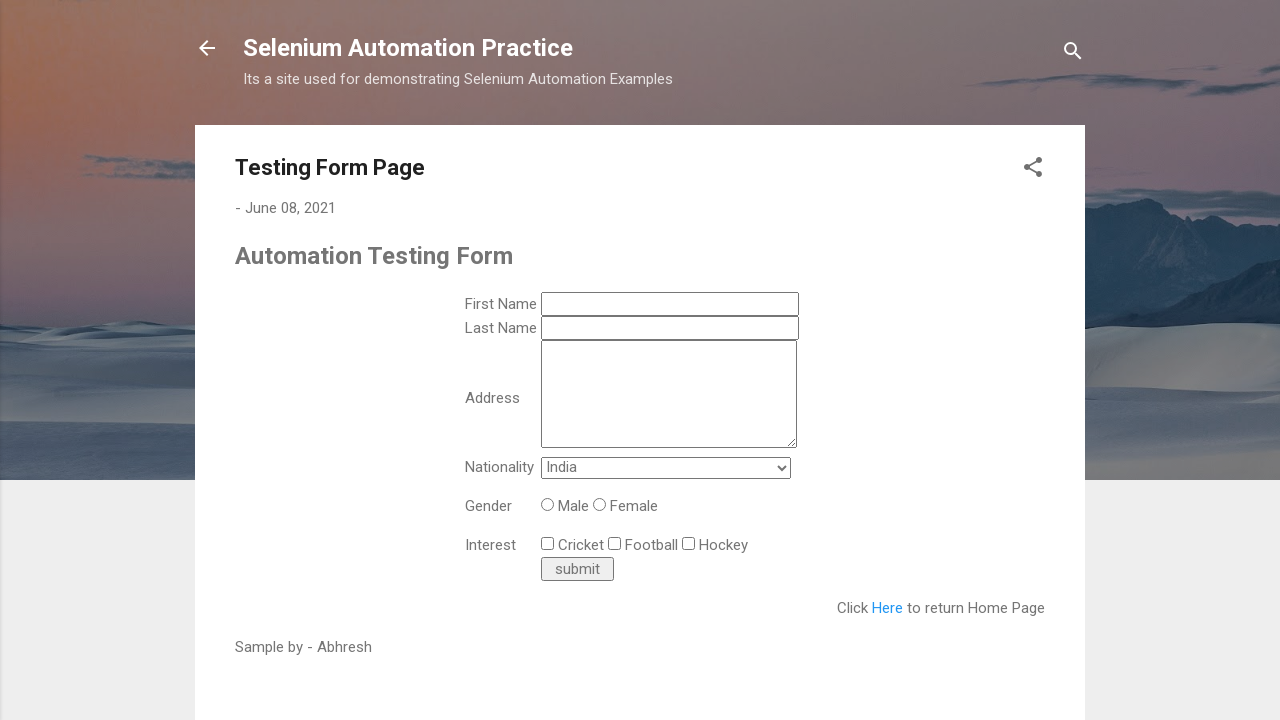

Hovered over submit button at (578, 569) on [name='Submit1']
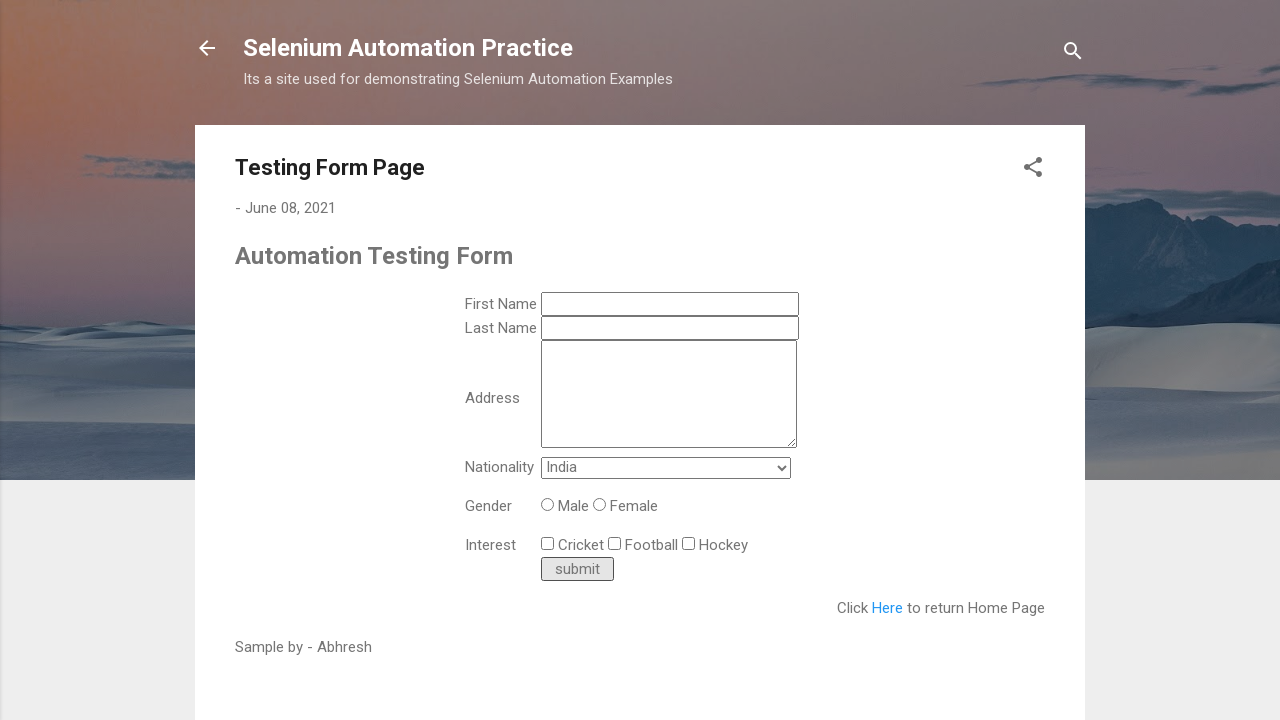

Selected cricket checkbox at (548, 544) on xpath=//input[starts-with(@value,'cricket')]
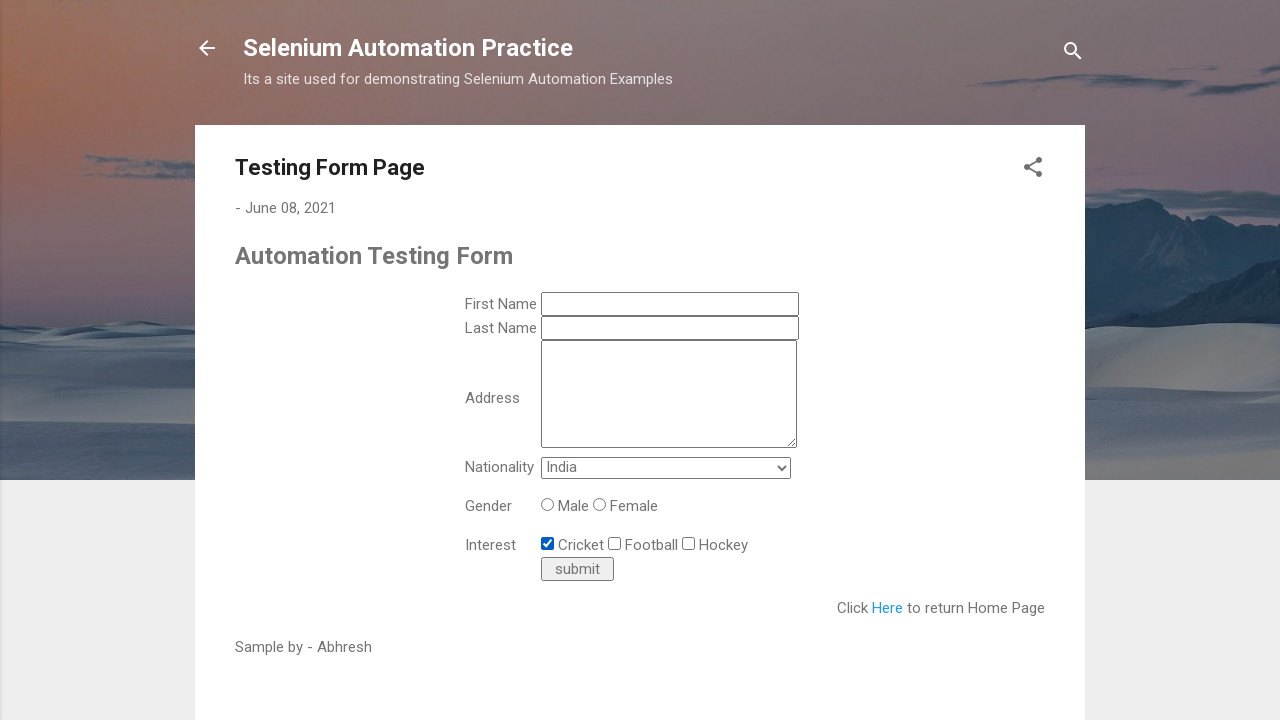

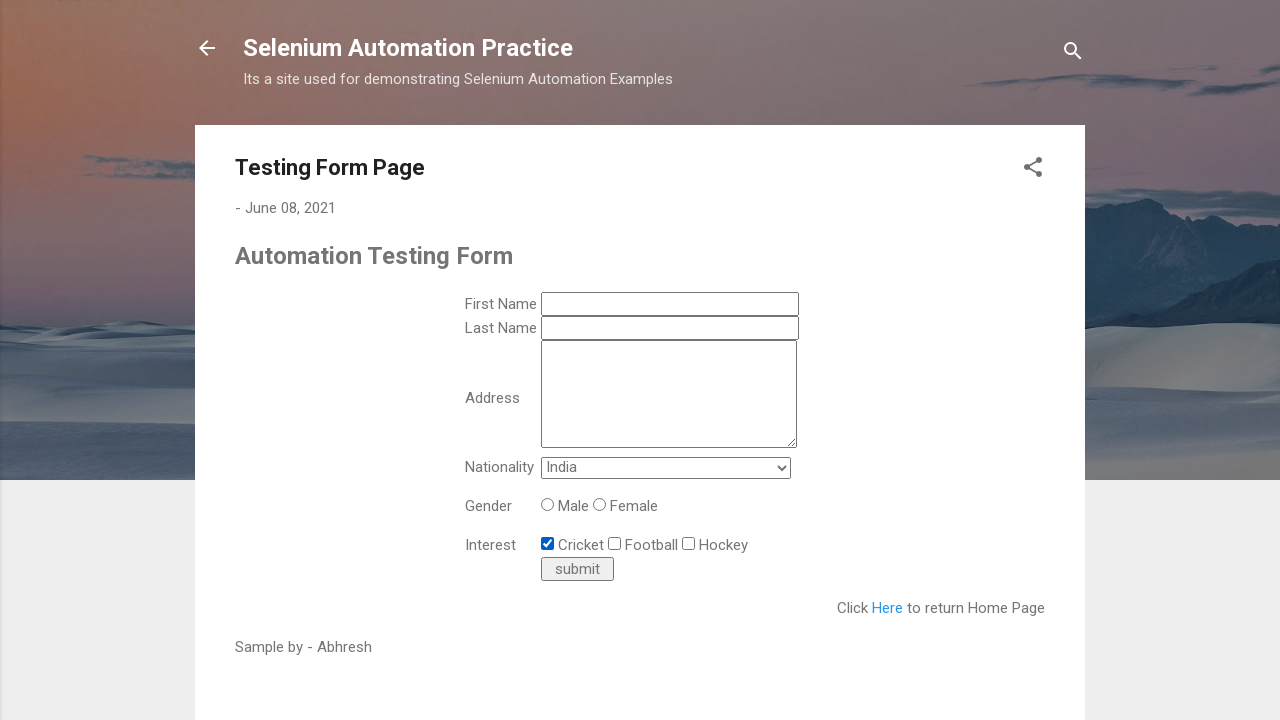